Navigates to vol.az music website and clicks on the popular section link, then interacts with the music list items.

Starting URL: https://vol.az/

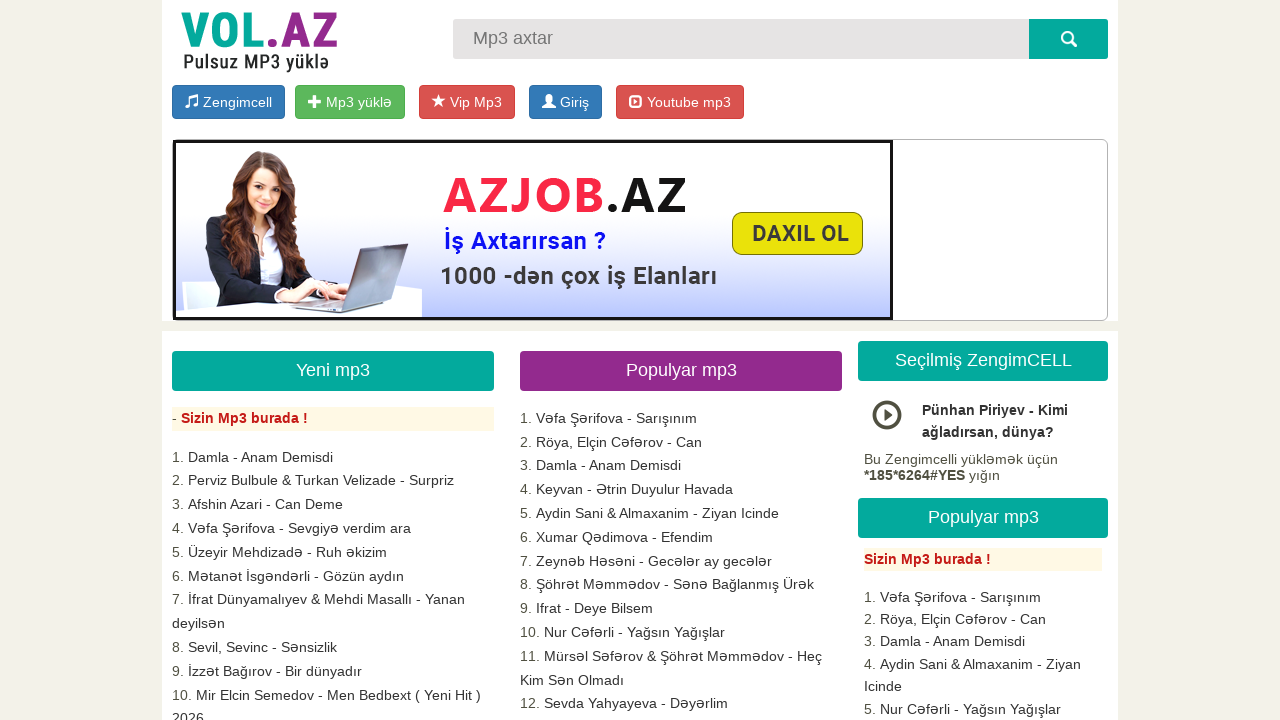

Waited for page to load (networkidle)
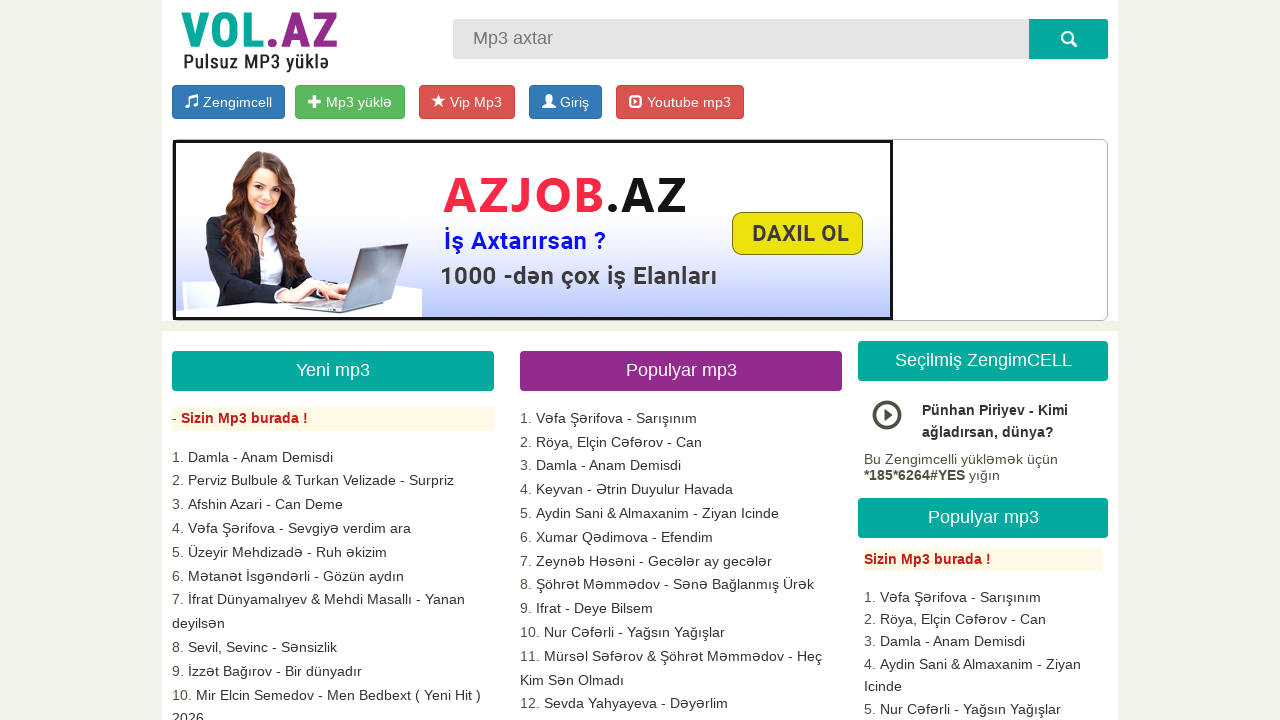

Clicked on the popular section link at (681, 370) on xpath=/html/body/div[2]/div[1]/div[2]/h2/a
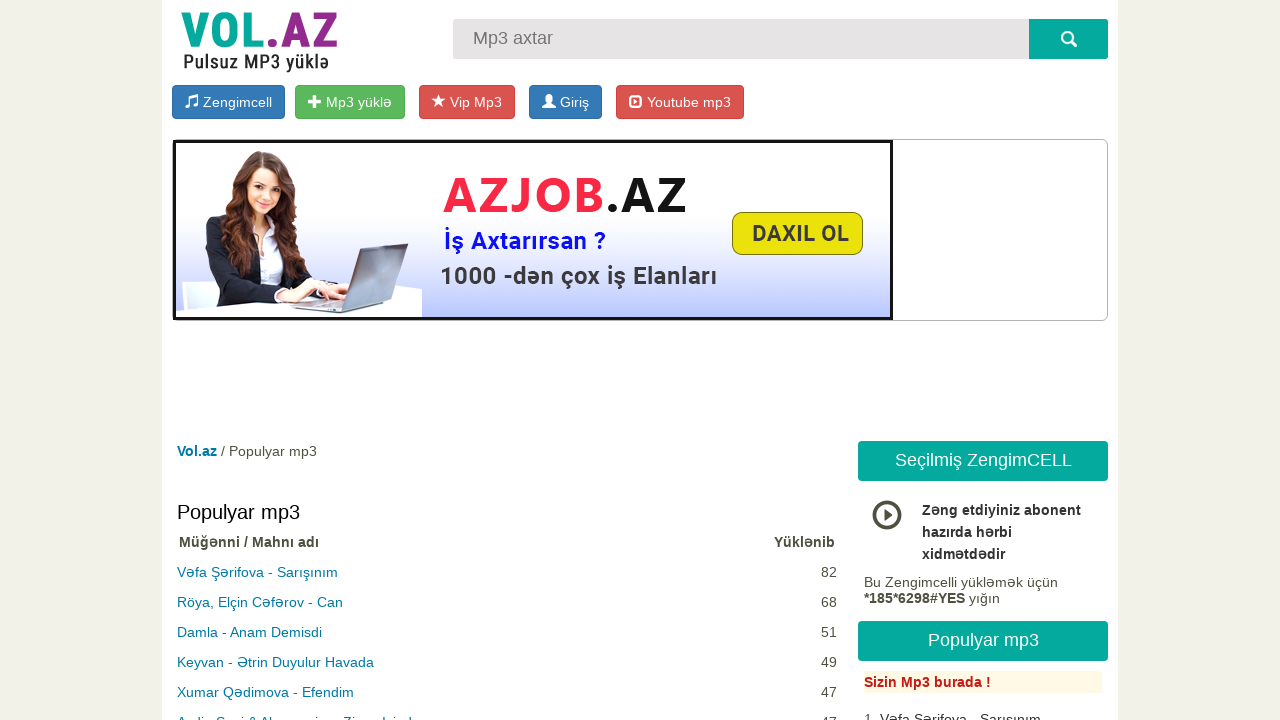

Waited for popular section to load (networkidle)
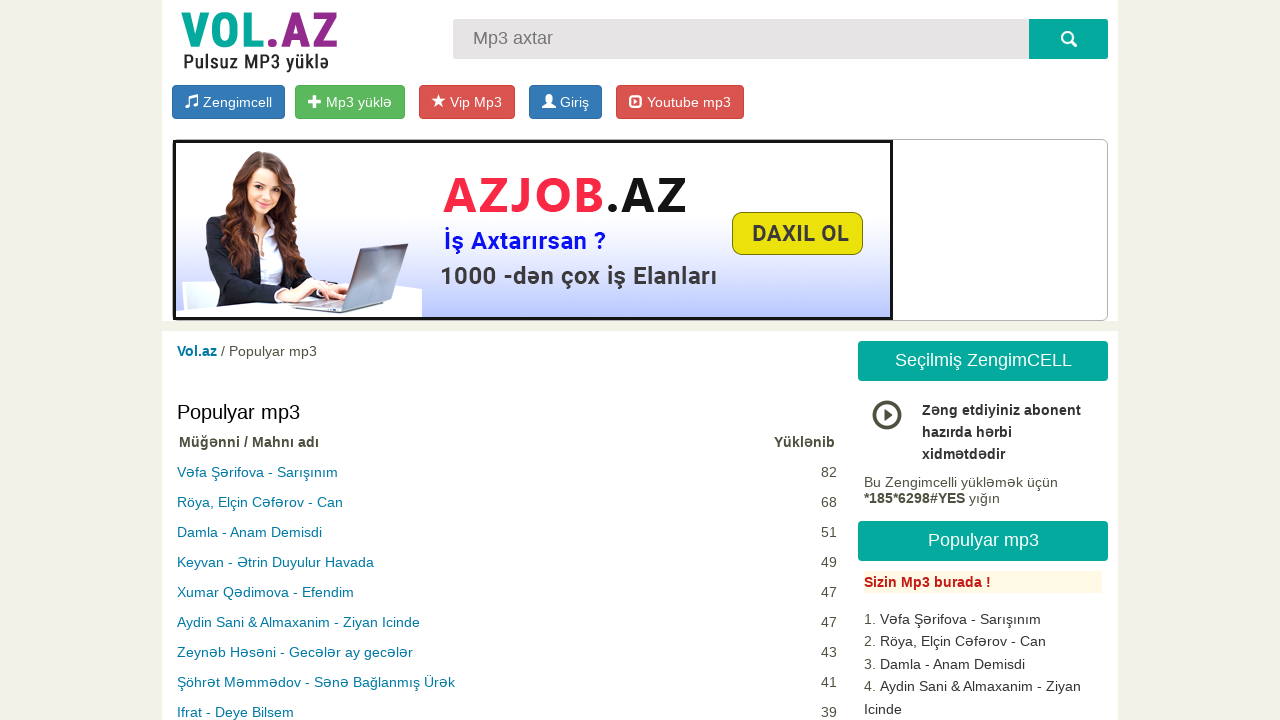

Clicked on first music list item at (507, 360) on xpath=/html/body/div[2]/div[1]/div[2]/ul >> nth=0
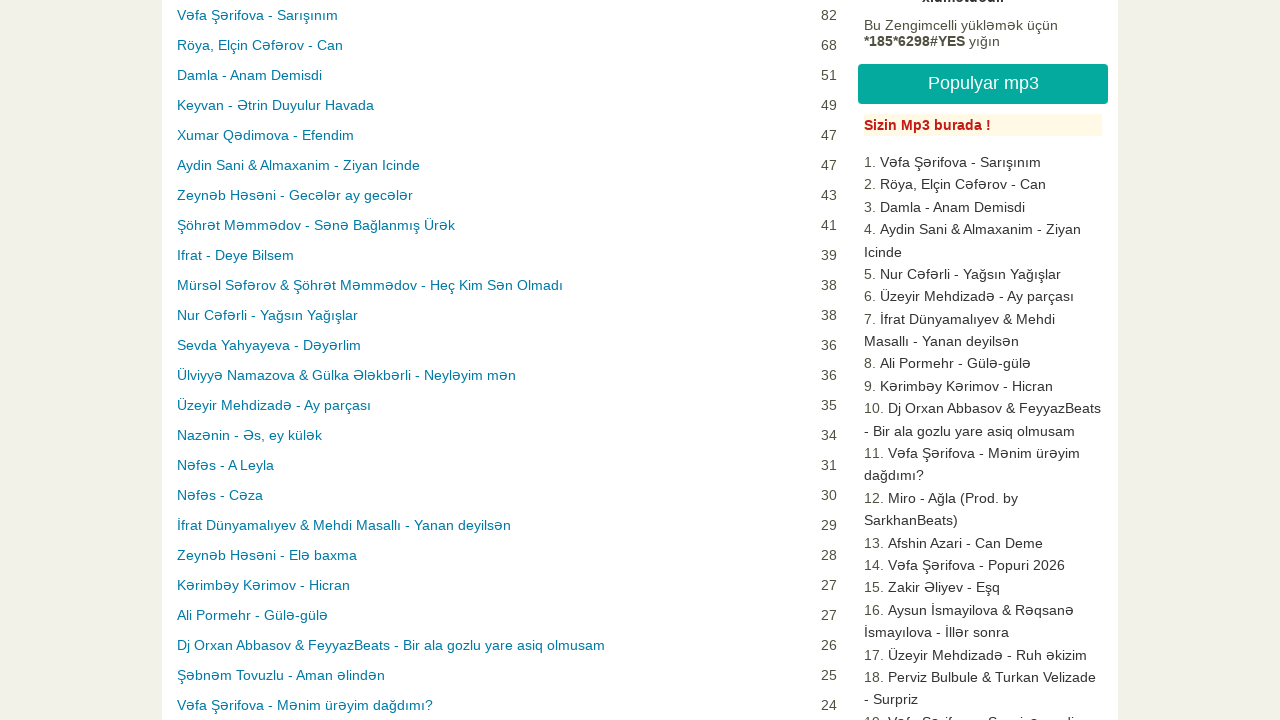

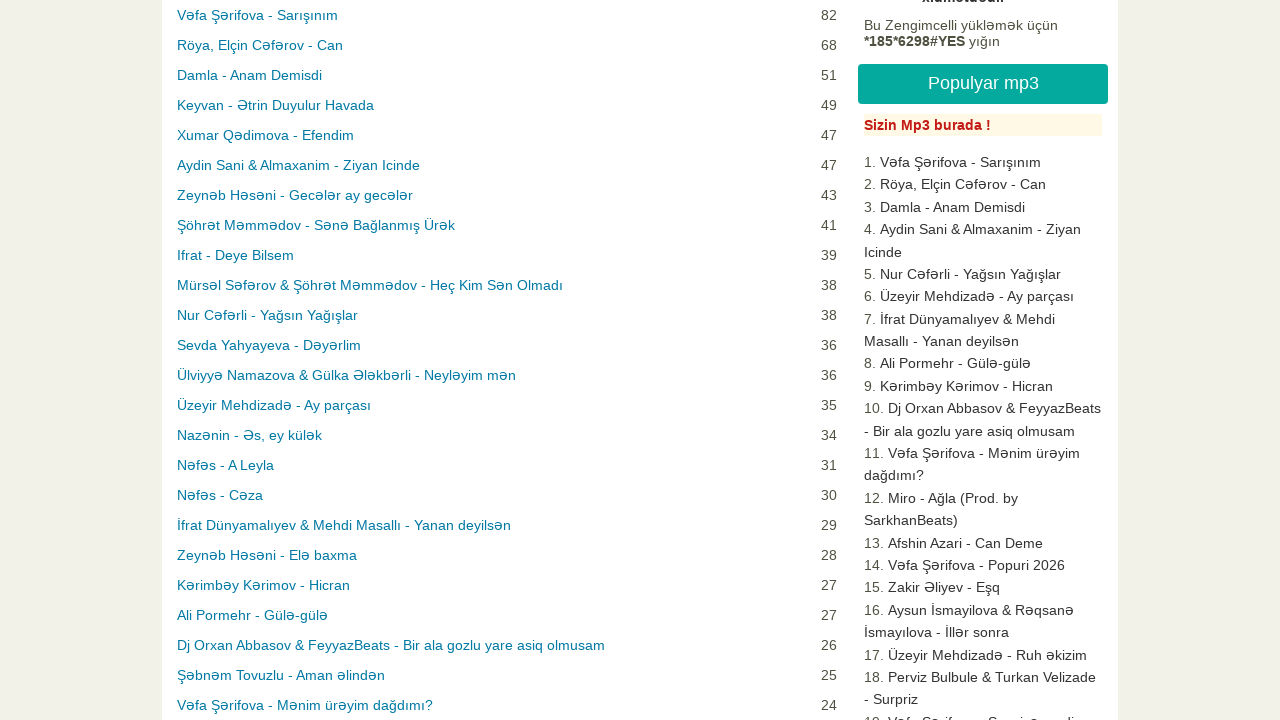